Tests pressing the tab key without targeting a specific element and verifies the page displays the correct key press result.

Starting URL: http://the-internet.herokuapp.com/key_presses

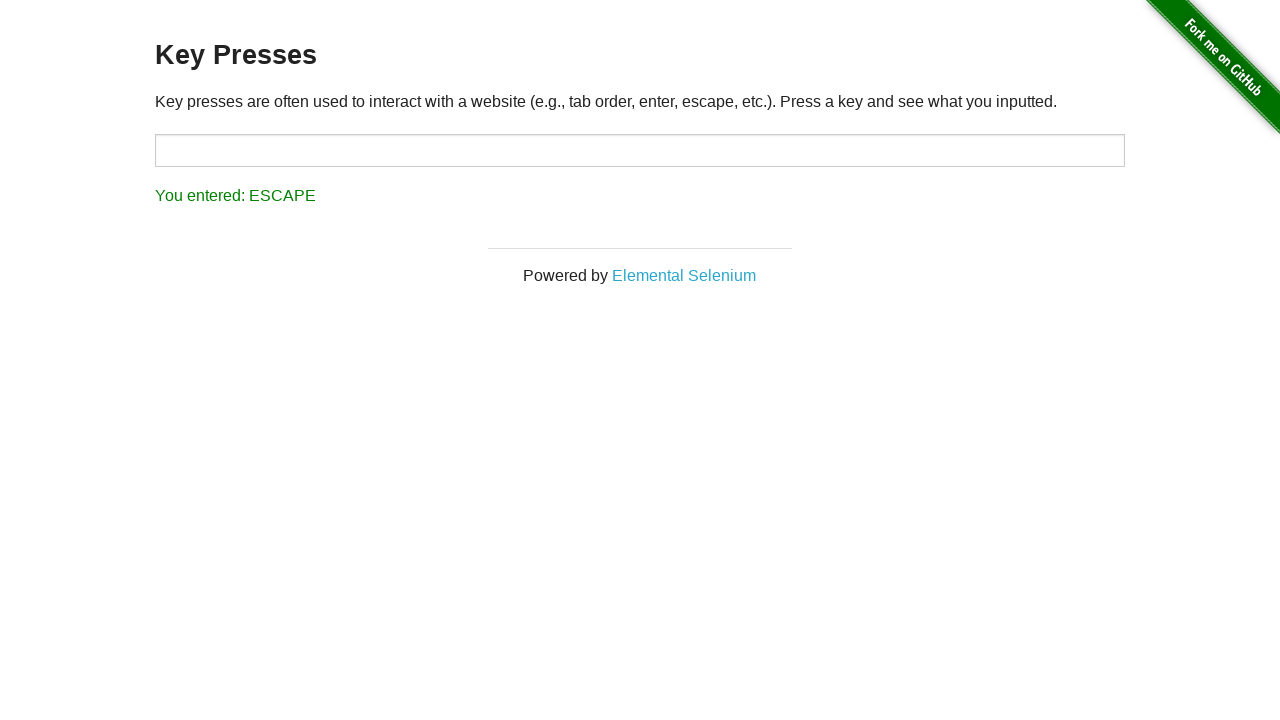

Pressed Tab key on the page
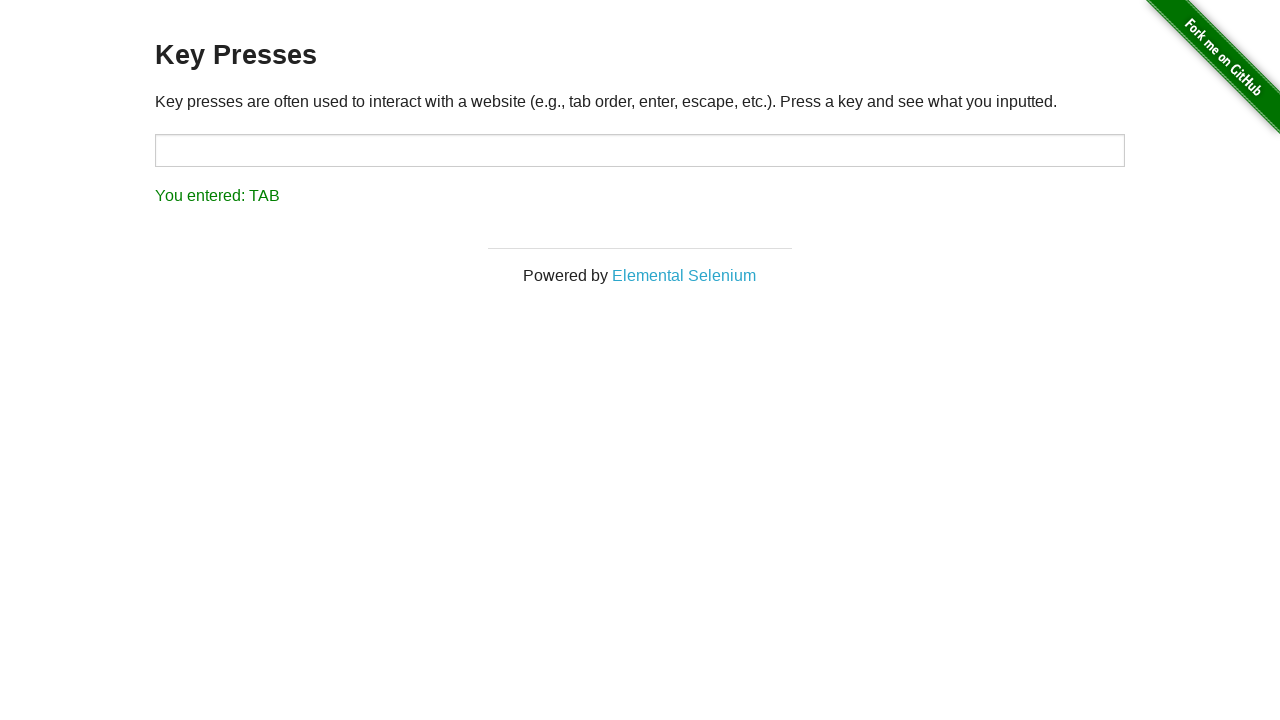

Result element loaded
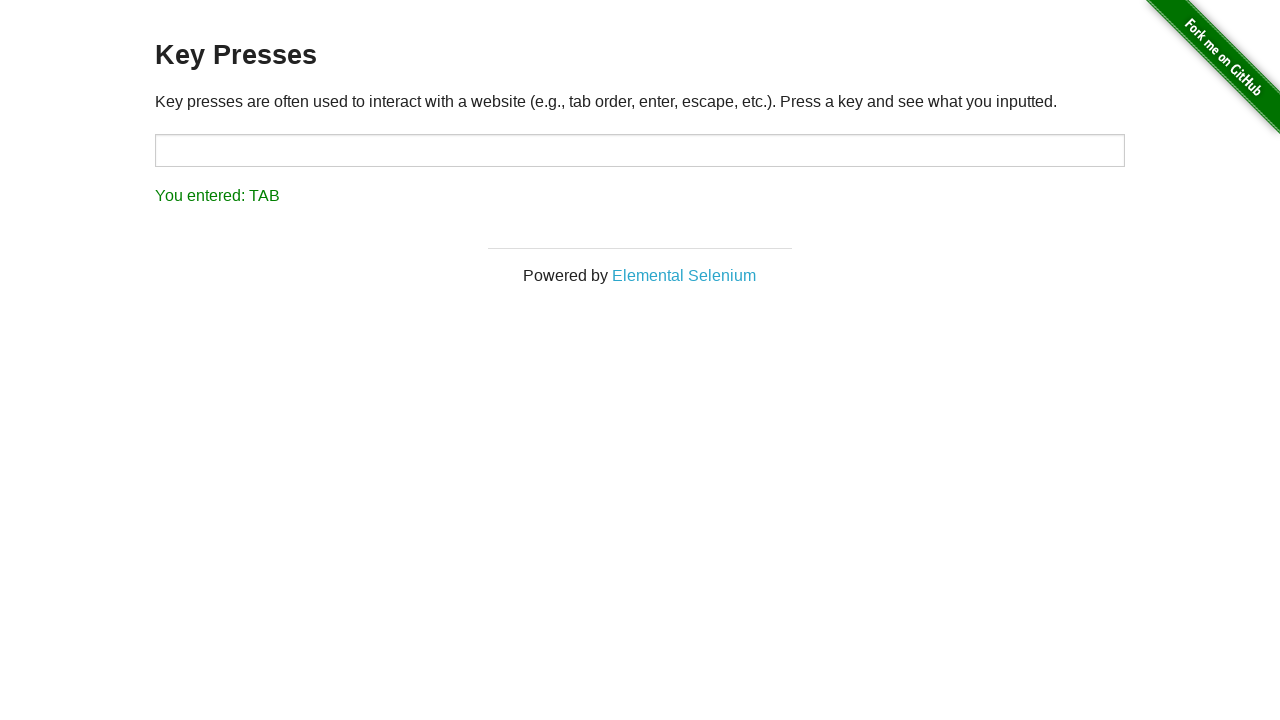

Retrieved result text: 'You entered: TAB'
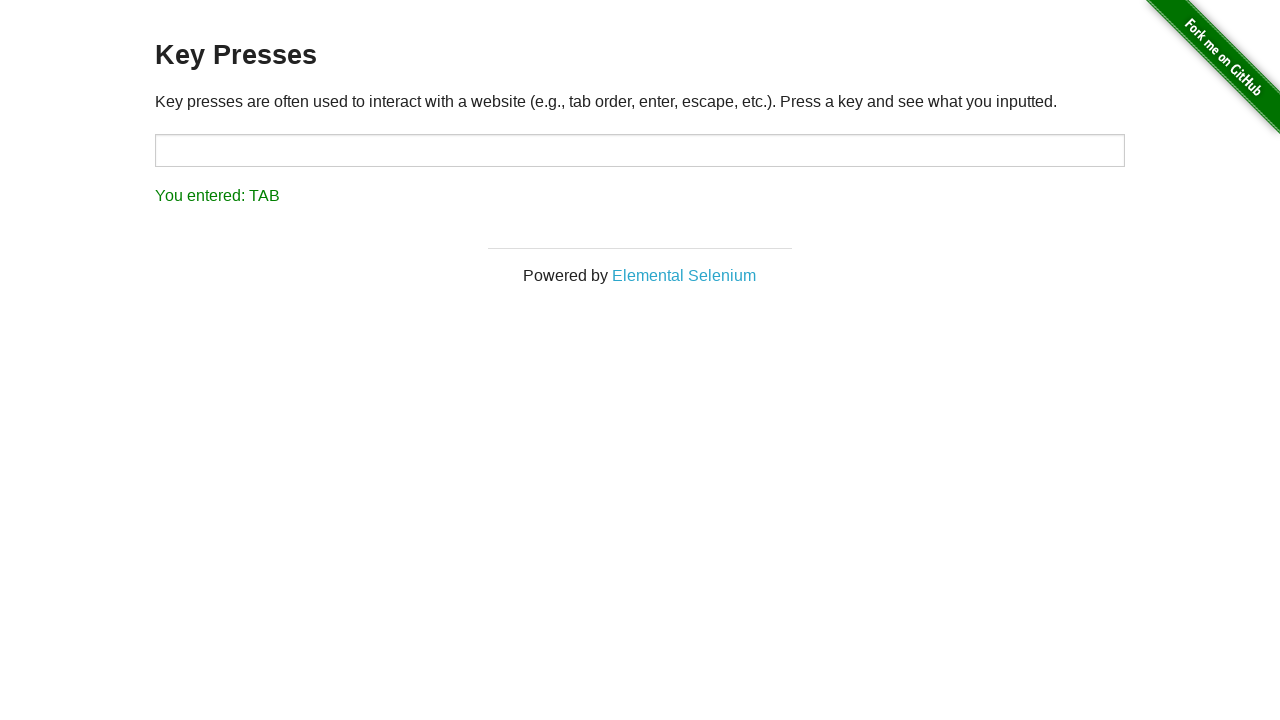

Verified result text matches expected 'You entered: TAB'
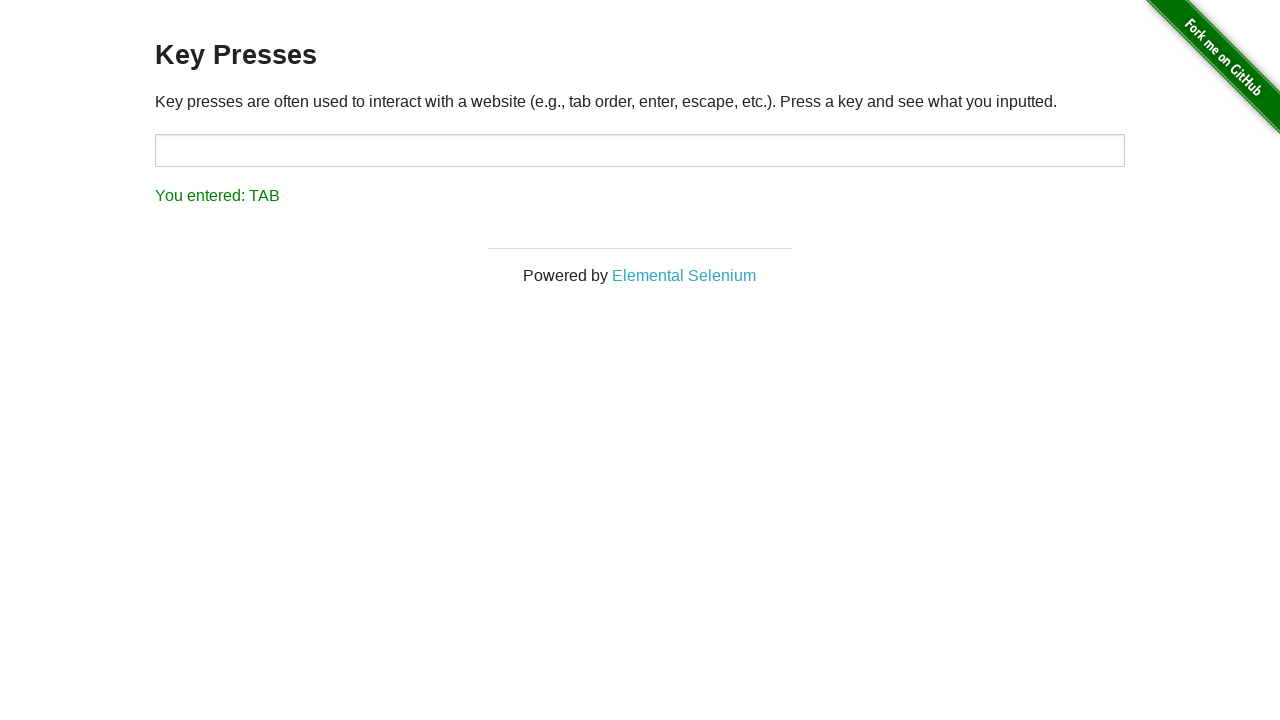

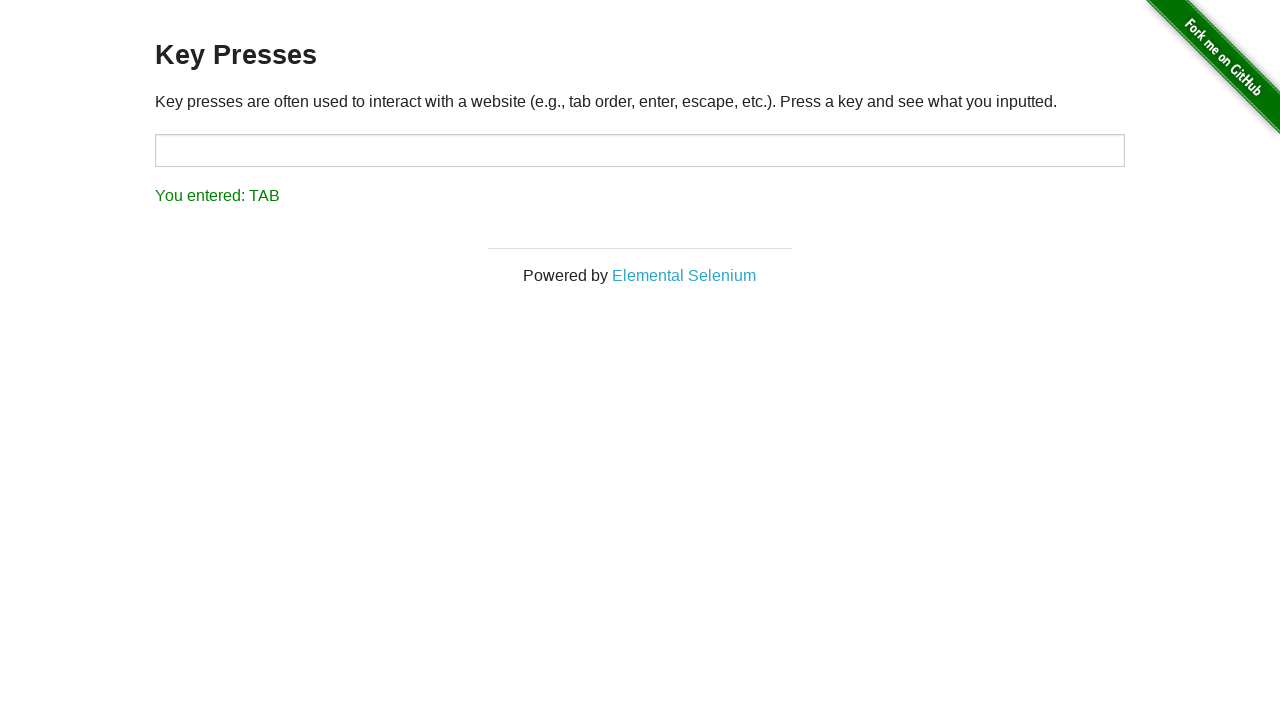